Navigates to a test page and clicks on an alert button element using click action

Starting URL: https://omayo.blogspot.com/

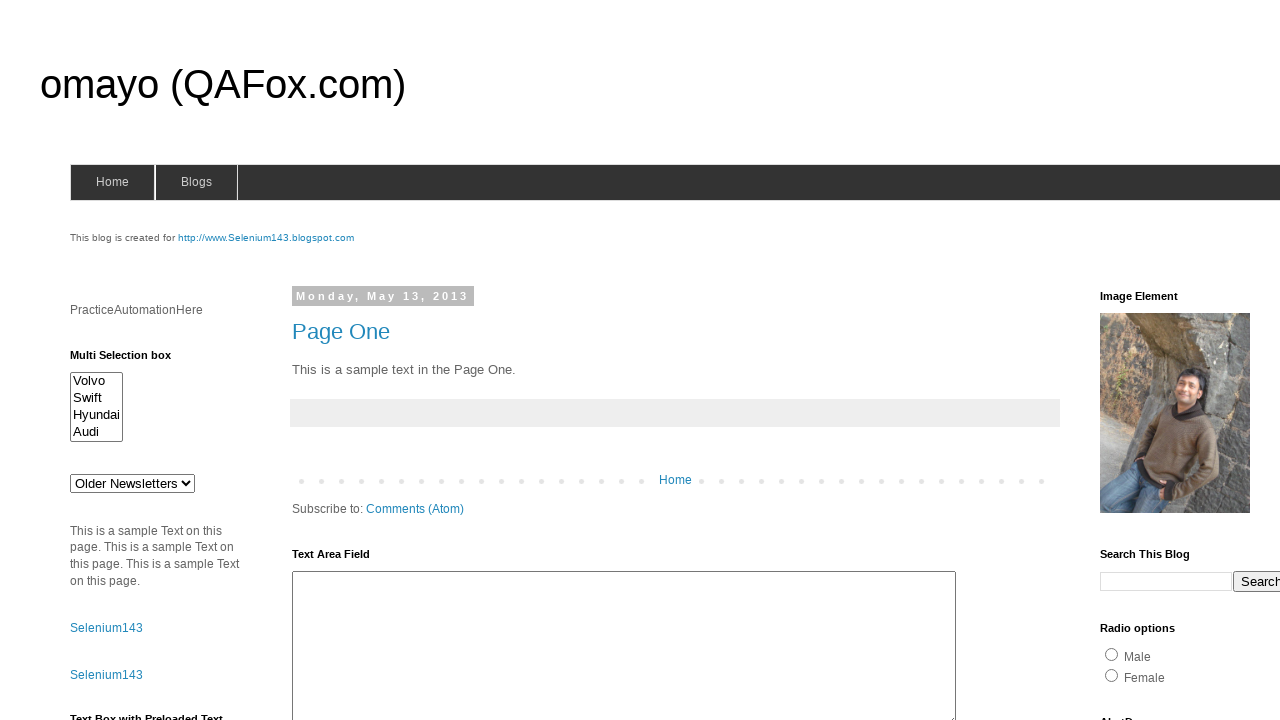

Clicked on alert button element with id 'alert1' at (1154, 361) on #alert1
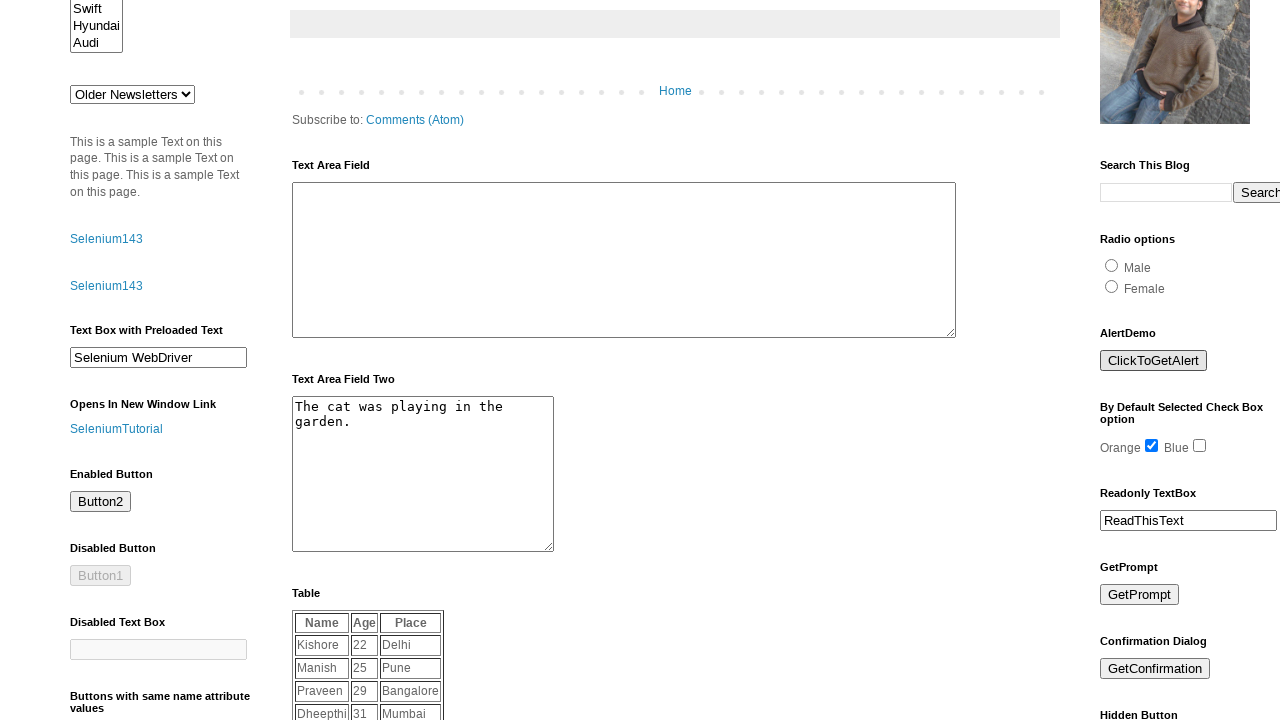

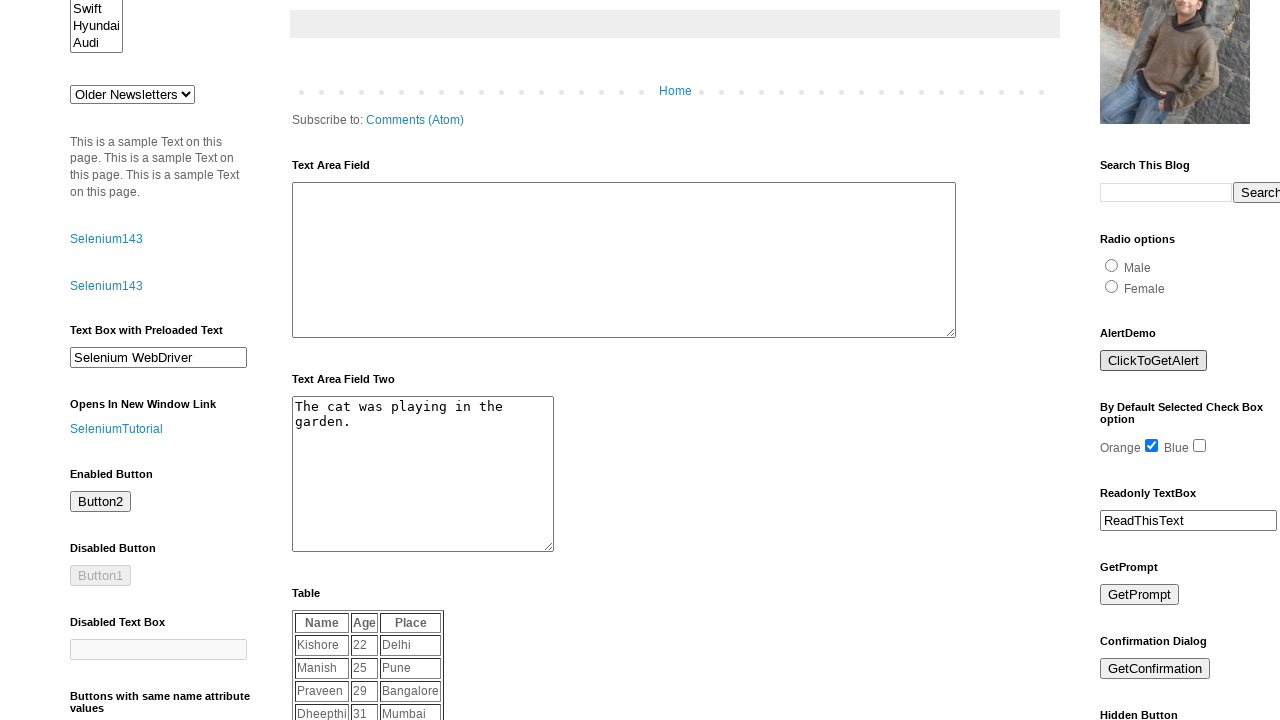